Tests form validation by entering invalid card details and verifying that appropriate error messages are displayed for invalid cardholder name, card number, CVV, and expiration date.

Starting URL: https://sandbox.cardpay.com/MI/cardpayment2.html?orderXml=PE9SREVSIFdBTExFVF9JRD0nODI5OScgT1JERVJfTlVNQkVSPSc0NTgyMTEnIEFNT1VOVD0nMjkxLjg2JyBDVVJSRU5DWT0nRVVSJyAgRU1BSUw9J2N1c3RvbWVyQGV4YW1wbGUuY29tJz4KPEFERFJFU1MgQ09VTlRSWT0nVVNBJyBTVEFURT0nTlknIFpJUD0nMTAwMDEnIENJVFk9J05ZJyBTVFJFRVQ9JzY3NyBTVFJFRVQnIFBIT05FPSc4NzY5OTA5MCcgVFlQRT0nQklMTElORycvPgo8L09SREVSPg==&sha512=998150a2b27484b776a1628bfe7505a9cb430f276dfa35b14315c1c8f03381a90490f6608f0dcff789273e05926cd782e1bb941418a9673f43c47595aa7b8b0d

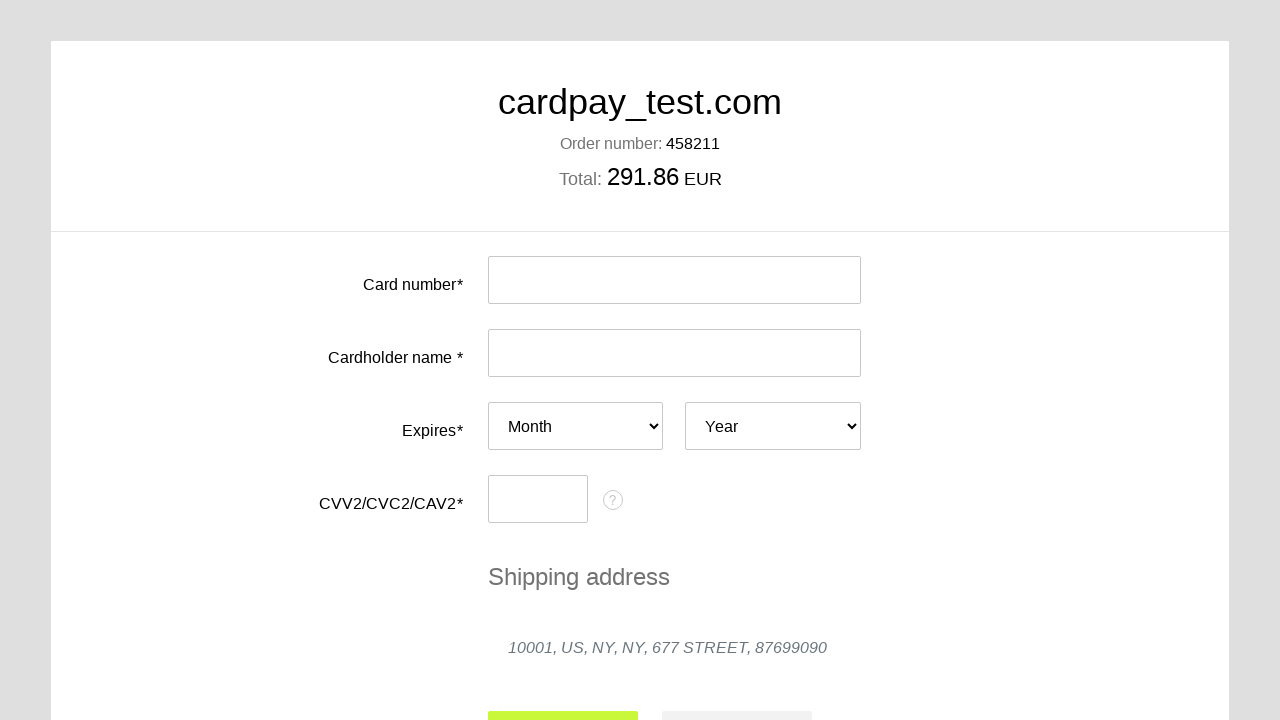

Filled card number field with invalid card number '999000000000827' on #input-card-number
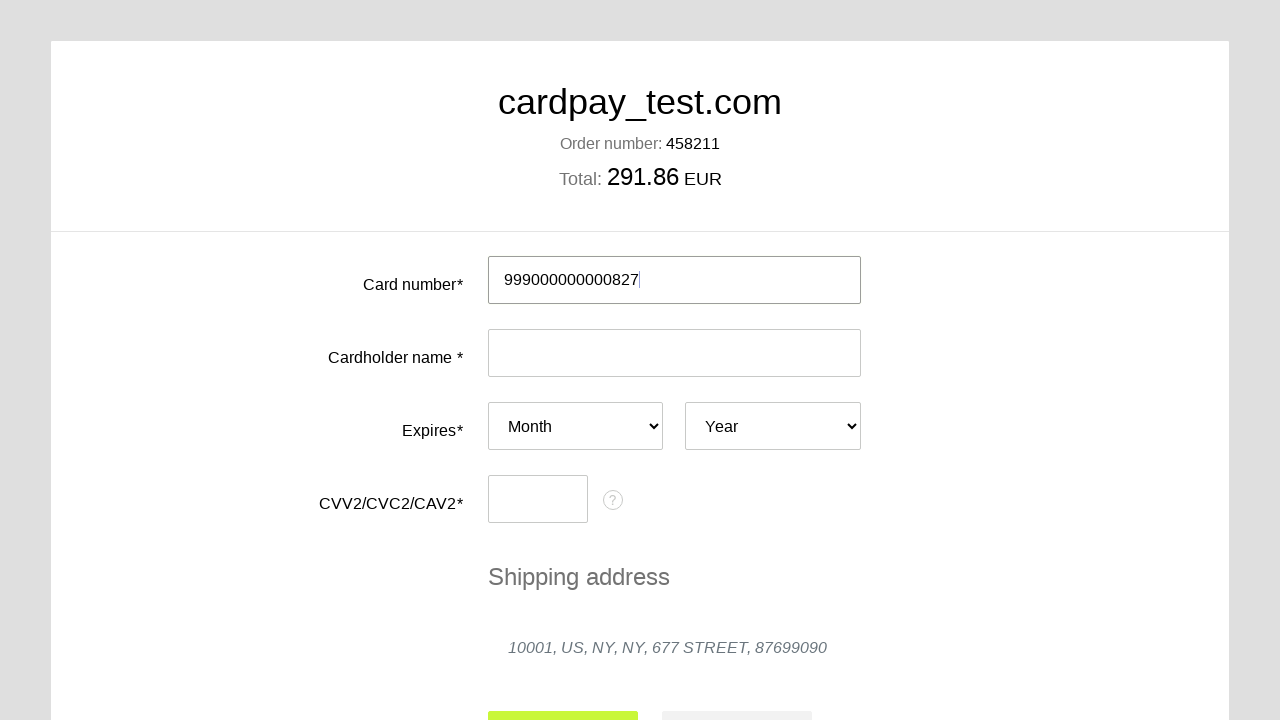

Cleared cardholder name field on #input-card-holder
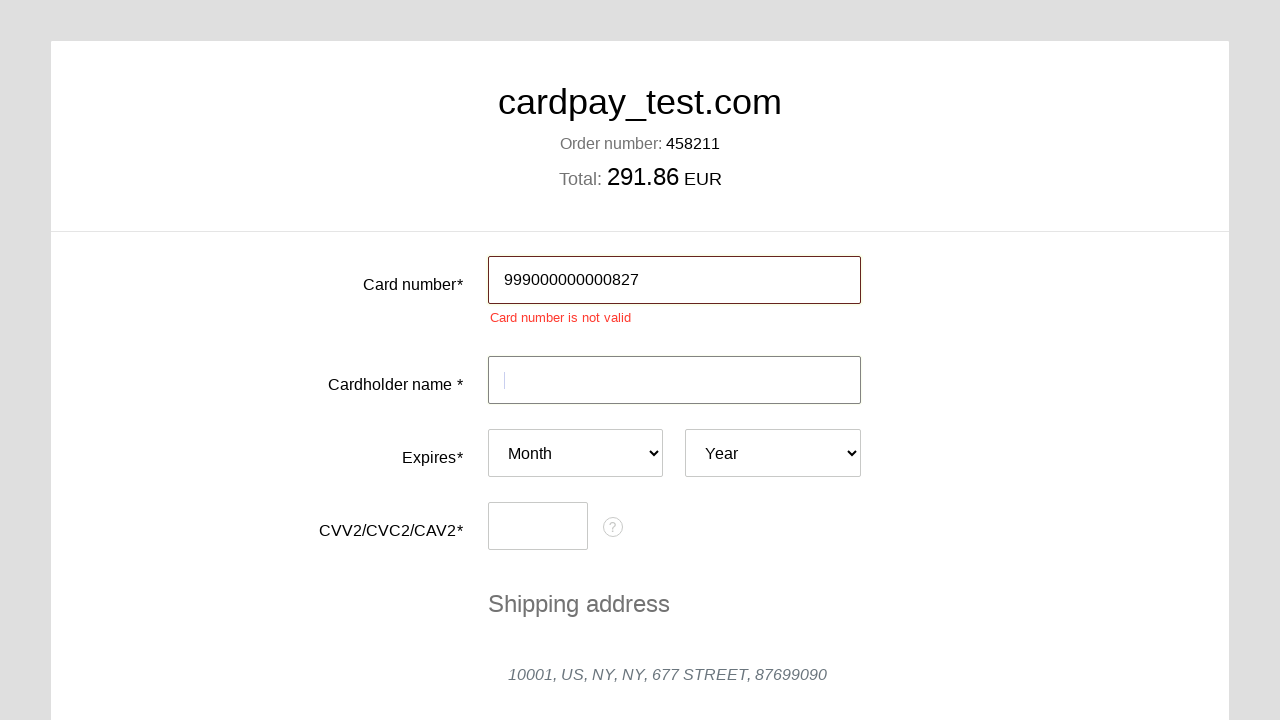

Filled cardholder name with 'EKATERINA LAVRIK' on #input-card-holder
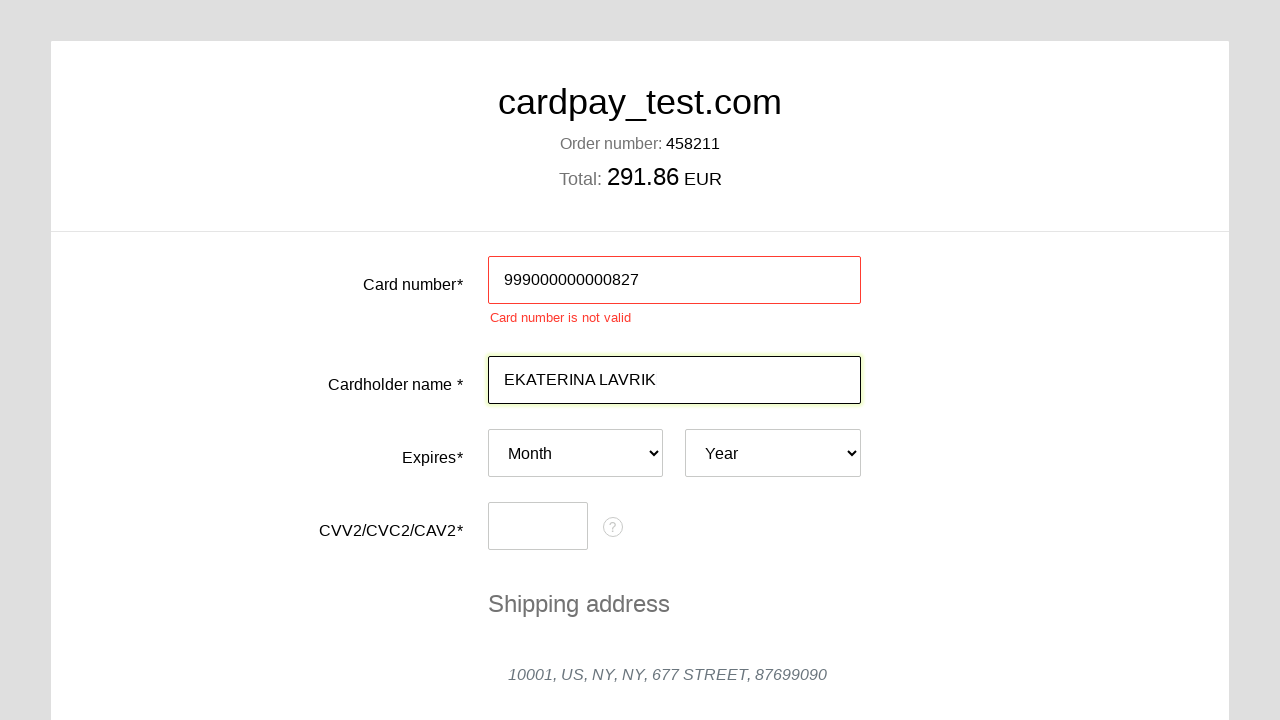

Selected expiration month '02' on #card-expires-month
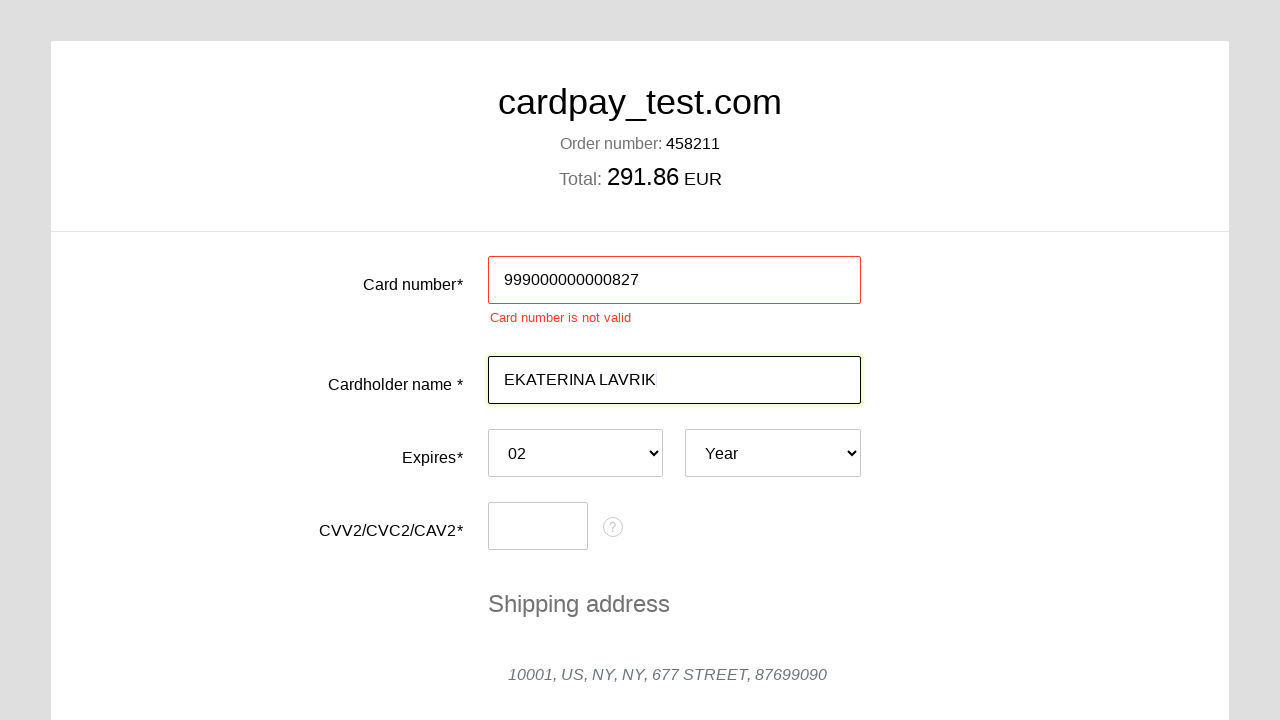

Selected expiration year '2031' on #card-expires-year
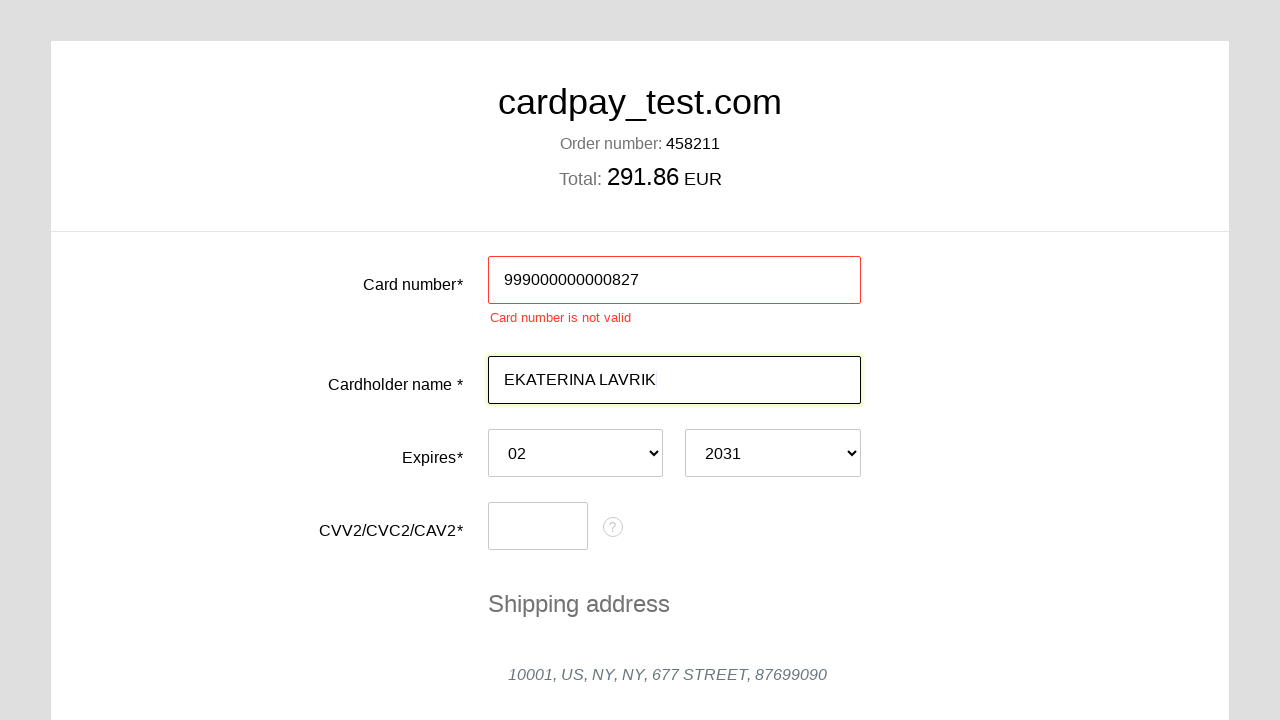

Cleared CVV field on #input-card-cvc
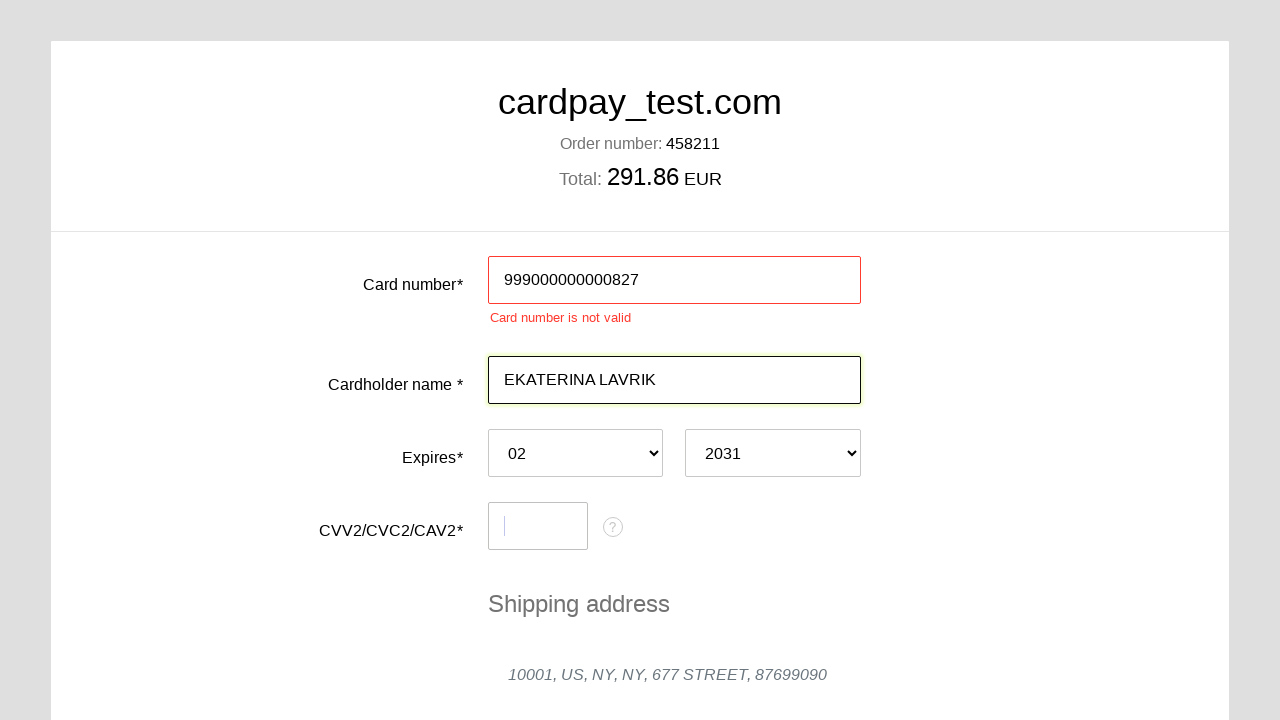

Filled CVV field with invalid short CVV '00' on #input-card-cvc
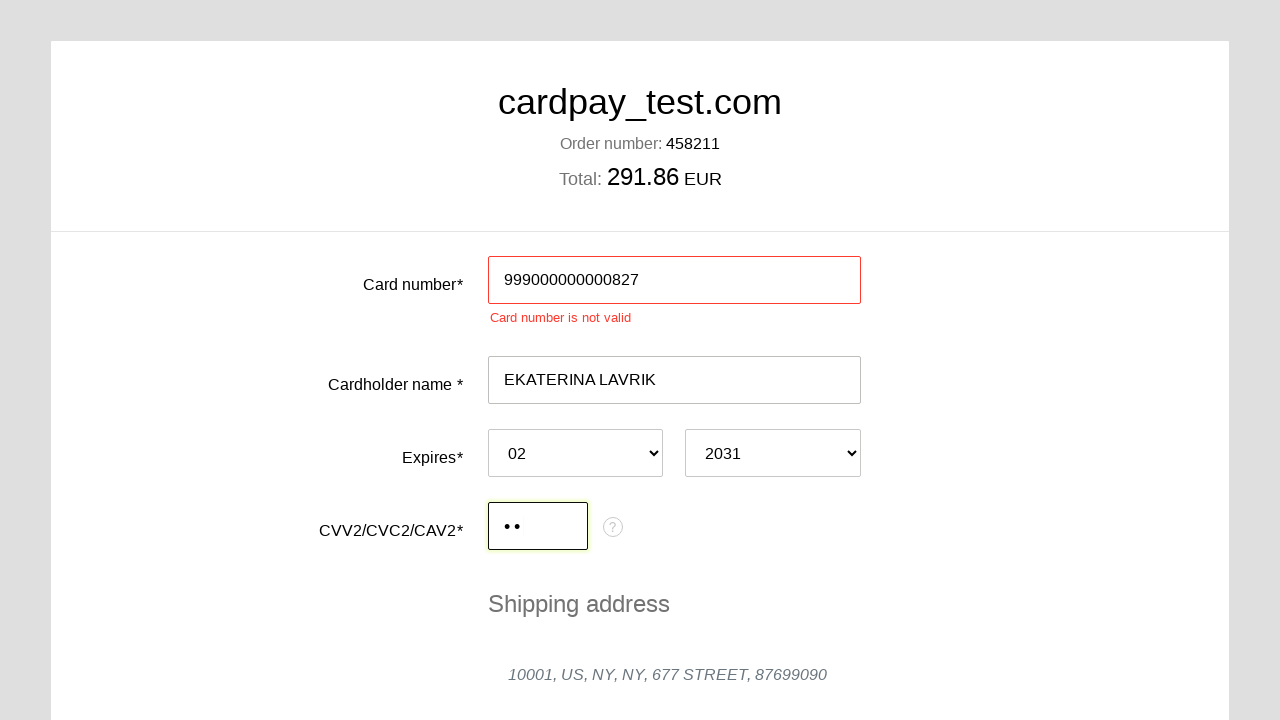

Clicked submit button to trigger form validation at (563, 503) on #action-submit
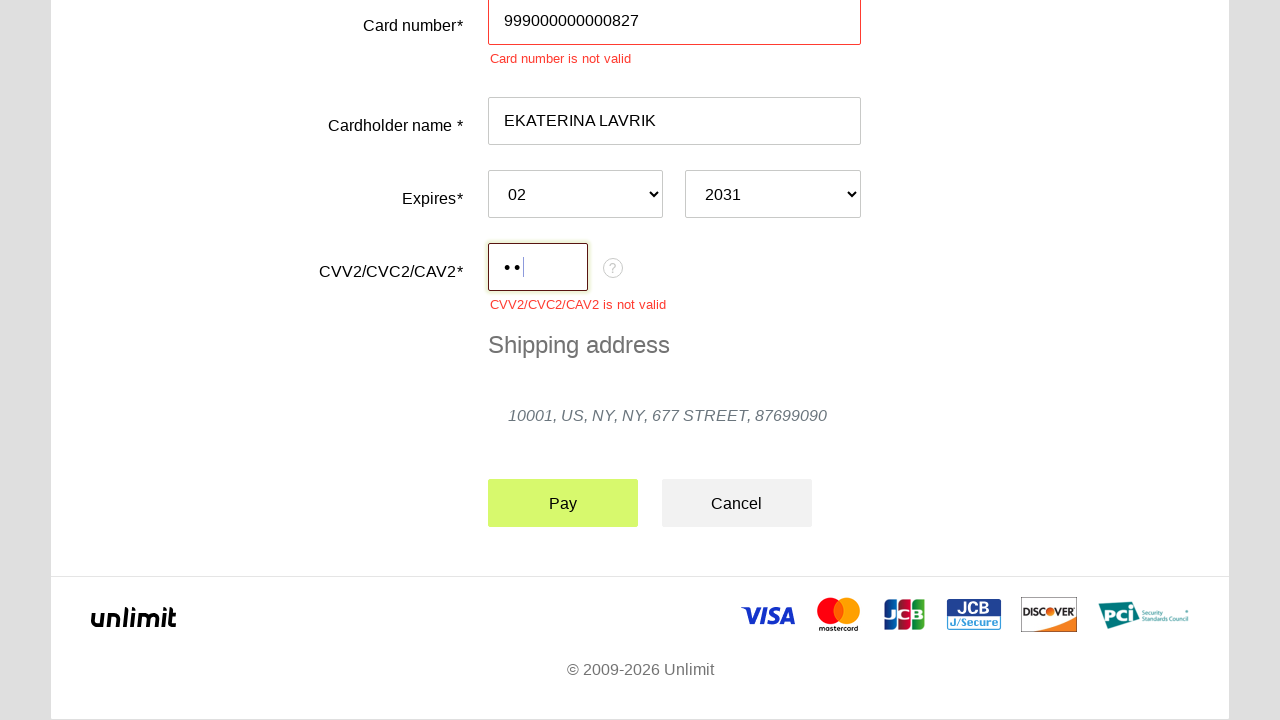

Validation error messages appeared for card fields
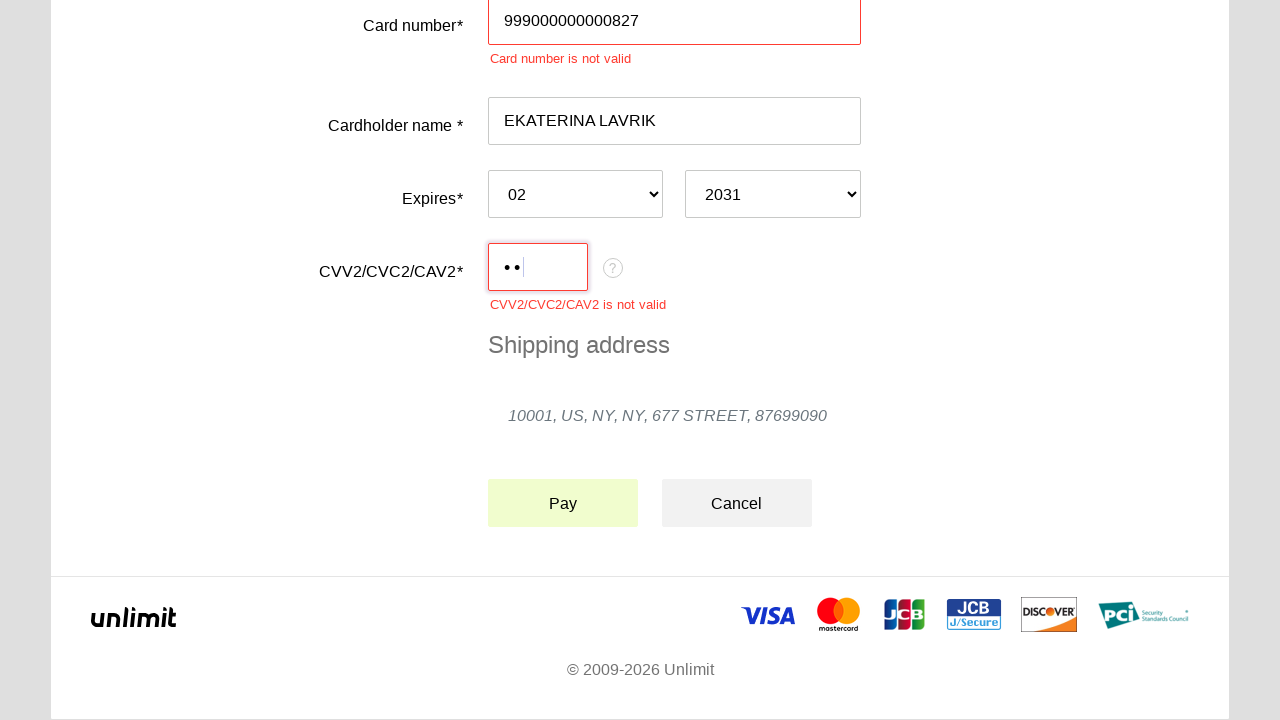

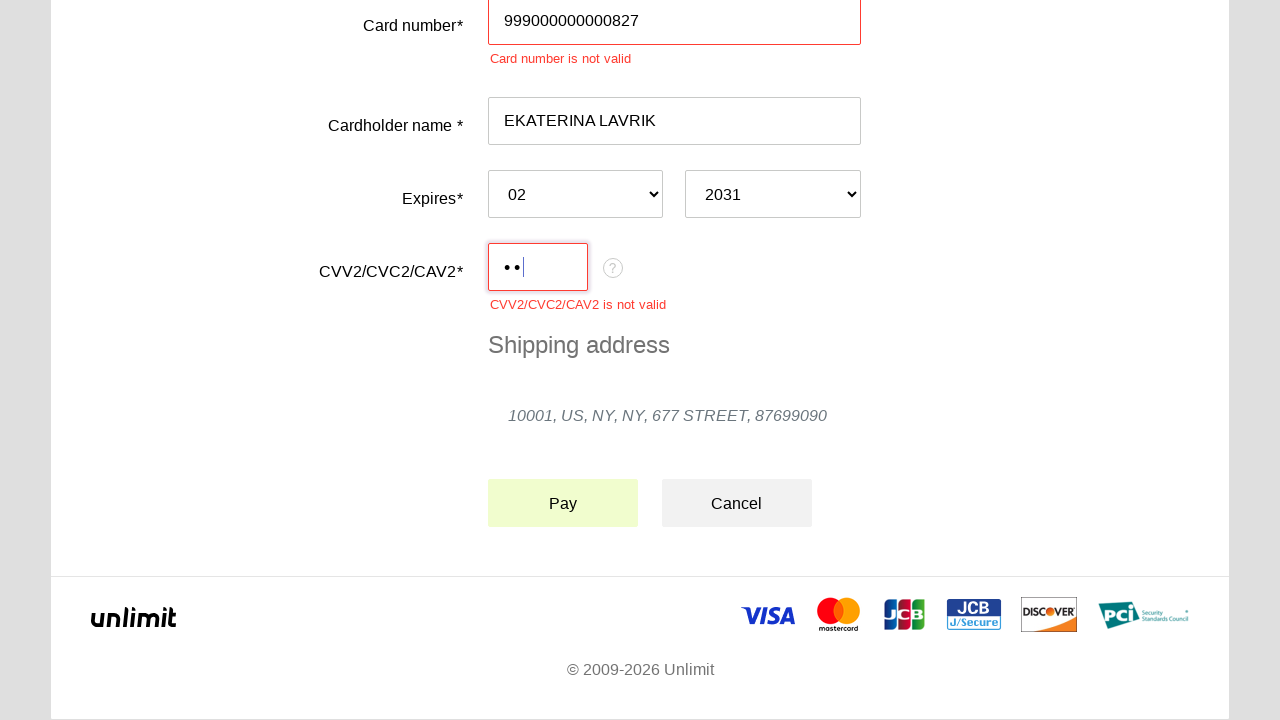